Tests checkbox functionality by checking the state of two checkboxes and clicking them if they are not already selected

Starting URL: https://the-internet.herokuapp.com/checkboxes

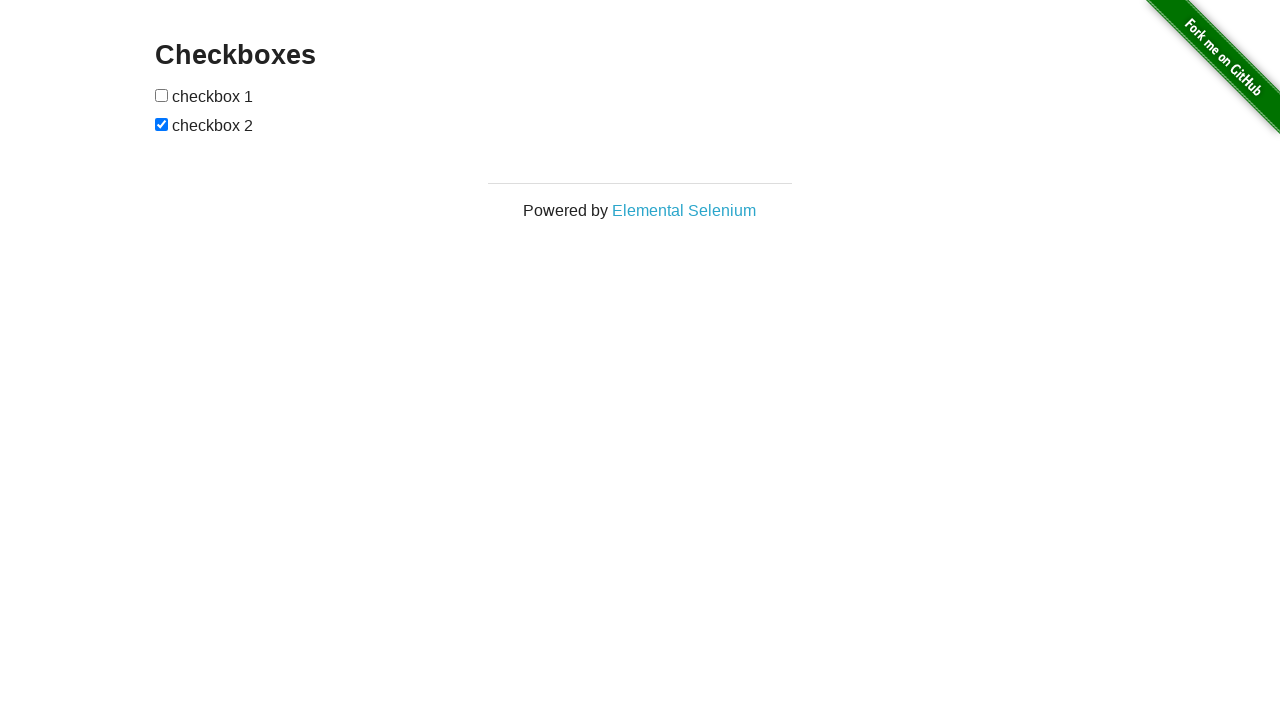

Navigated to checkbox test page
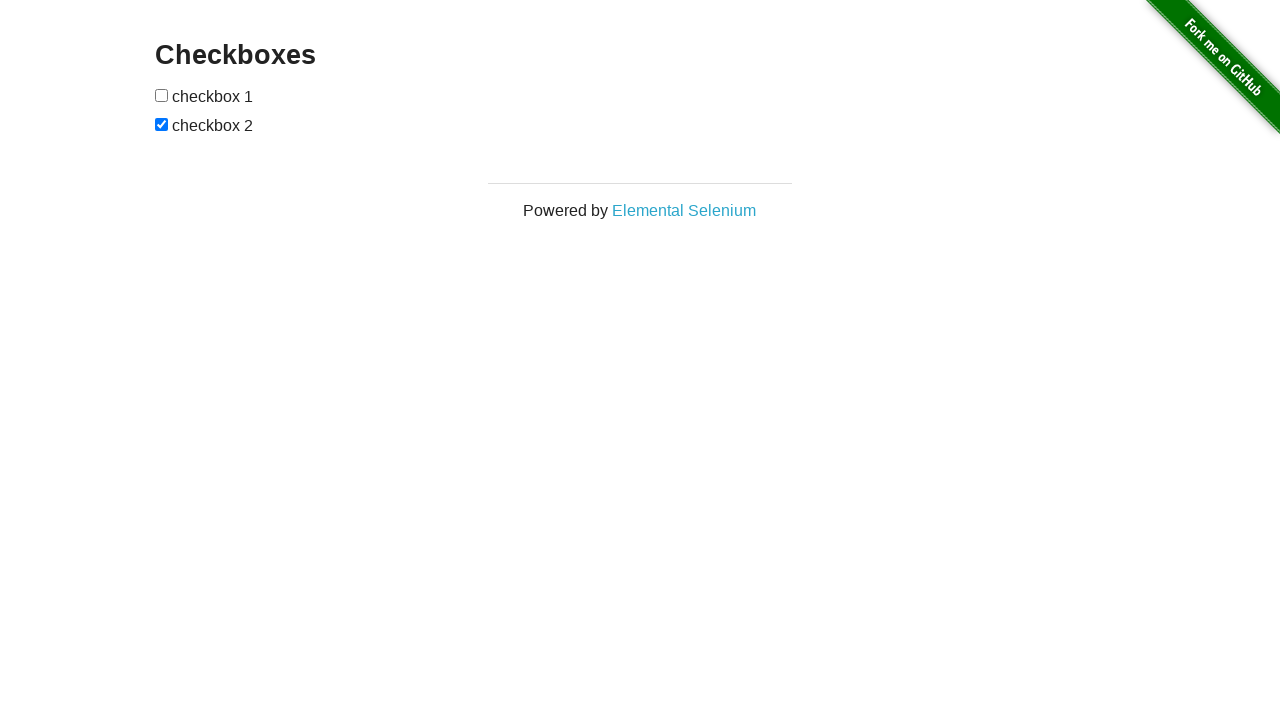

Located first checkbox element
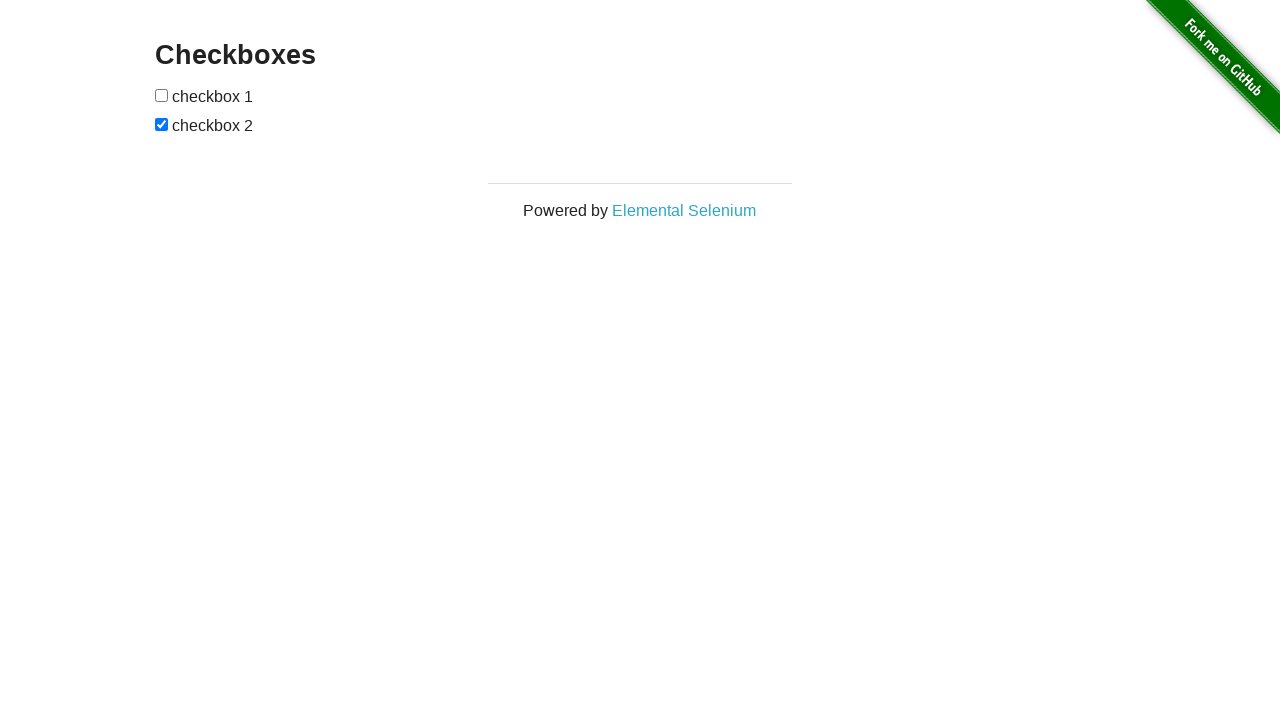

Located second checkbox element
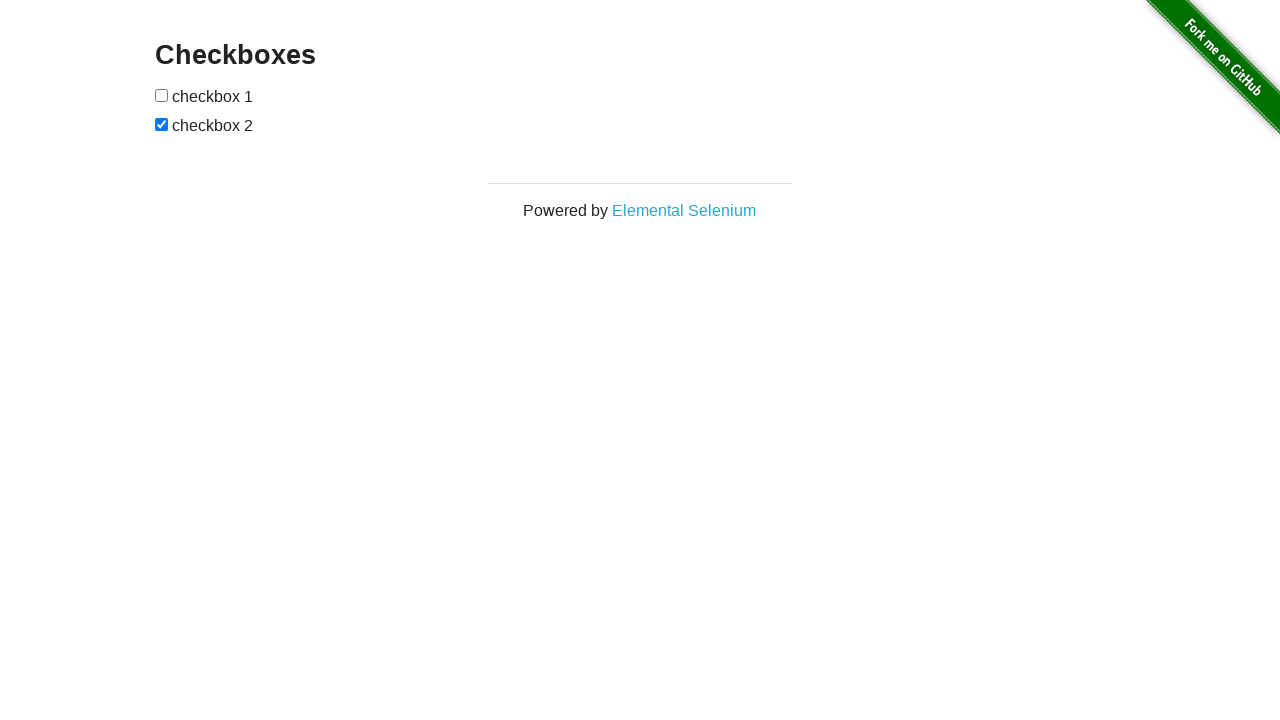

First checkbox is not checked, checking state verified
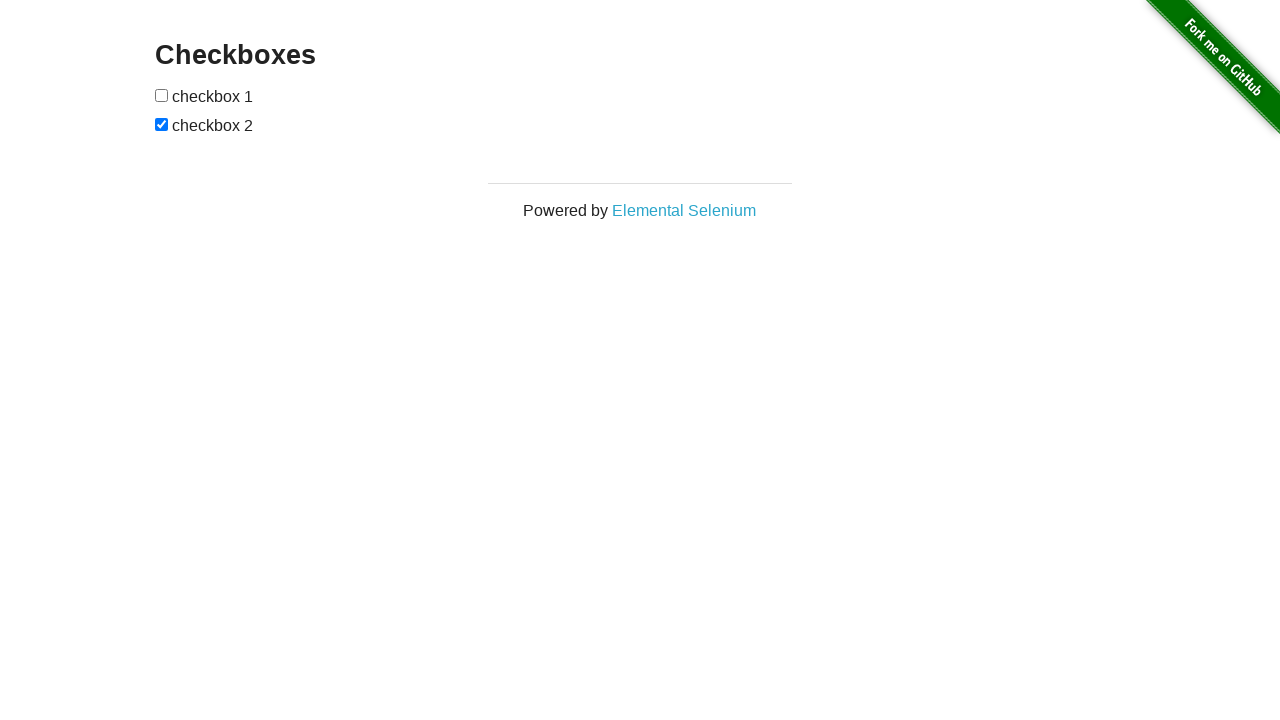

Clicked first checkbox to select it at (162, 95) on xpath=//input[1]
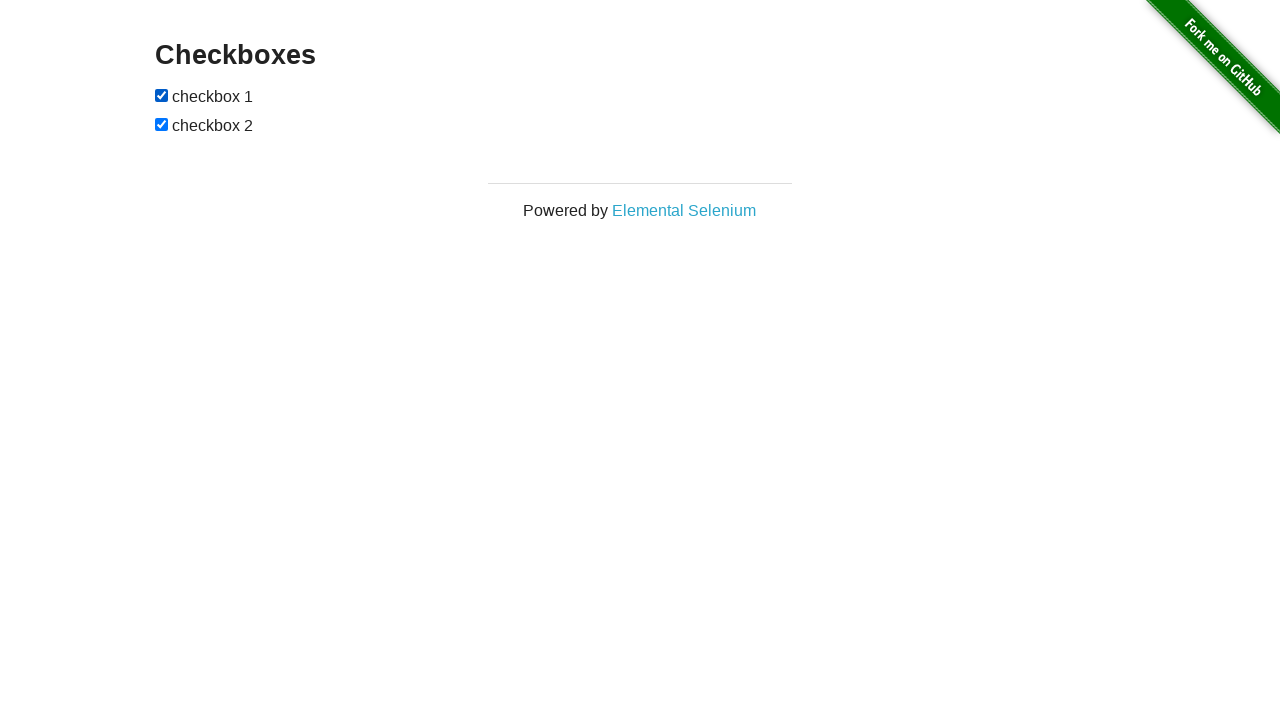

Second checkbox is already checked
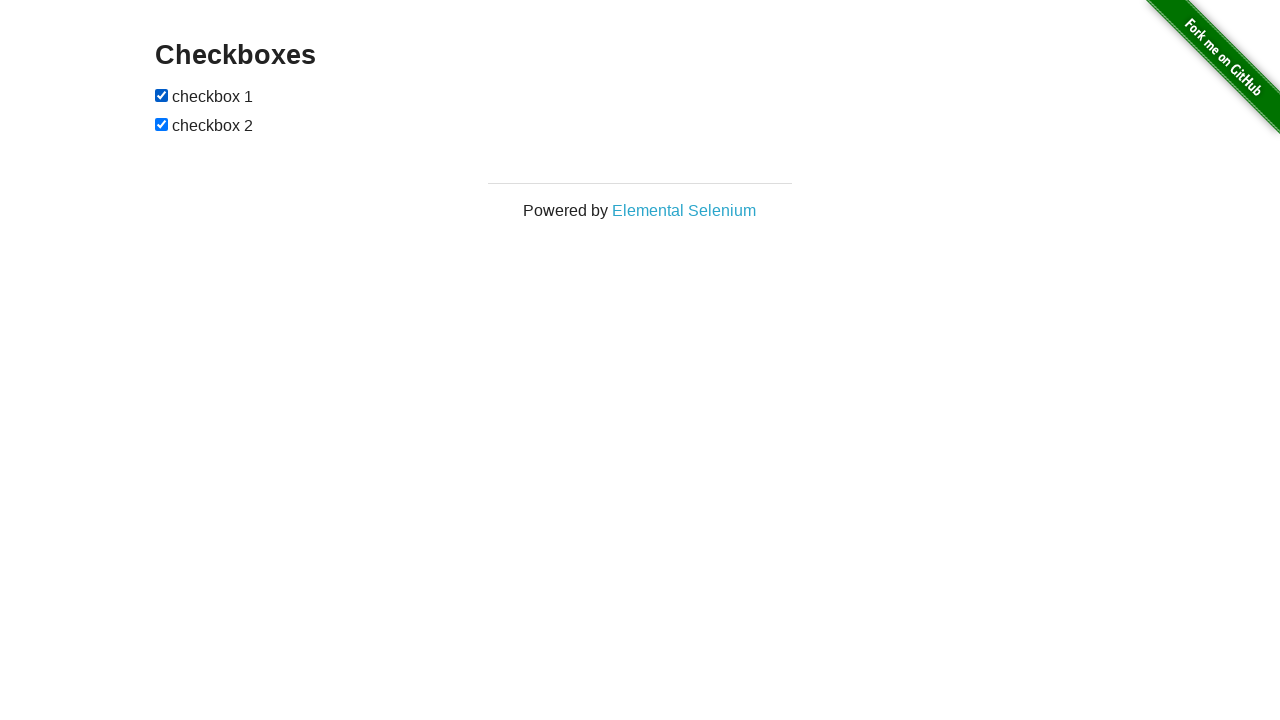

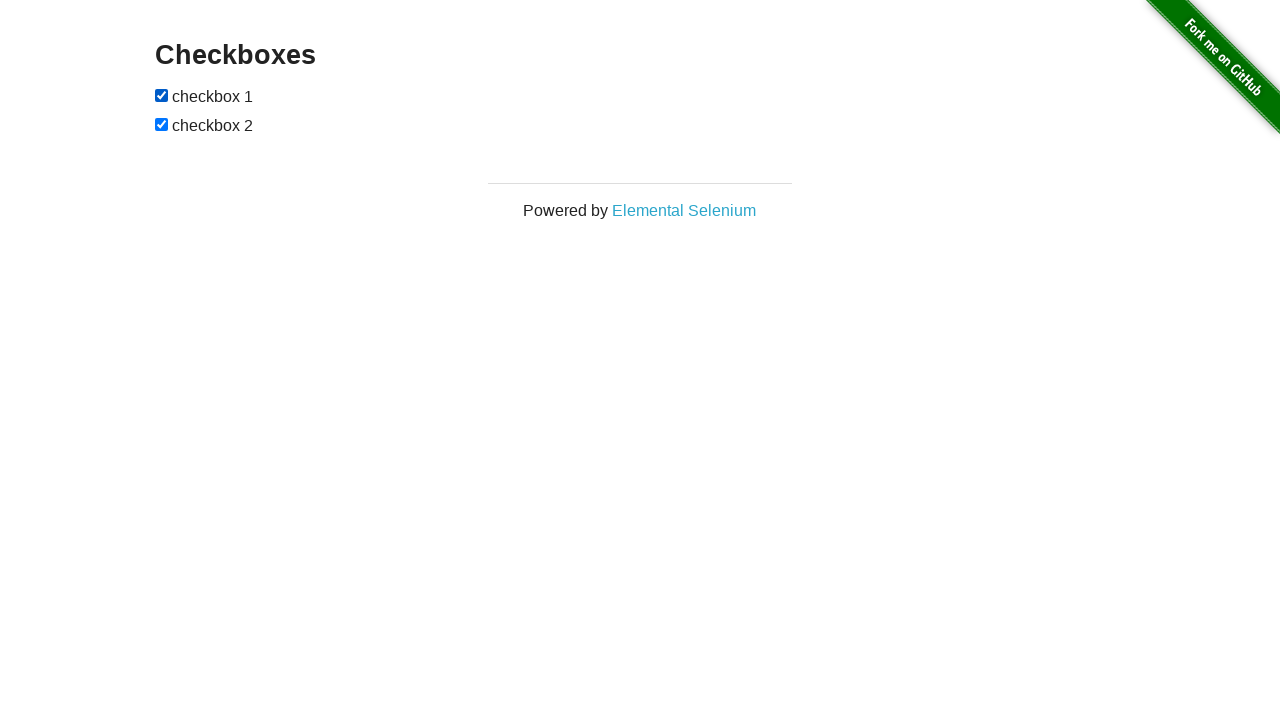